Tests file upload functionality by uploading a dynamically created text file to a multiple file upload demo page using Playwright's set_input_files with a buffer/payload.

Starting URL: https://davidwalsh.name/demo/multiple-file-upload.php

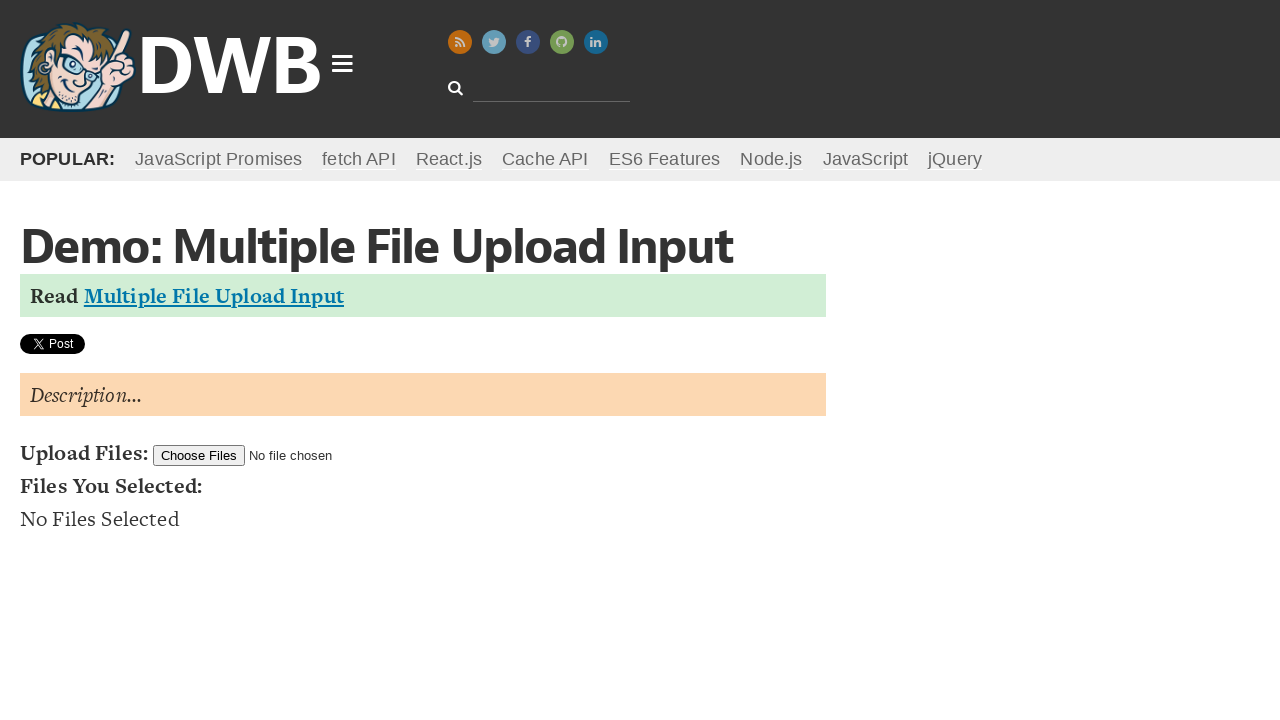

Set input files with dynamically created testfile.txt to upload field
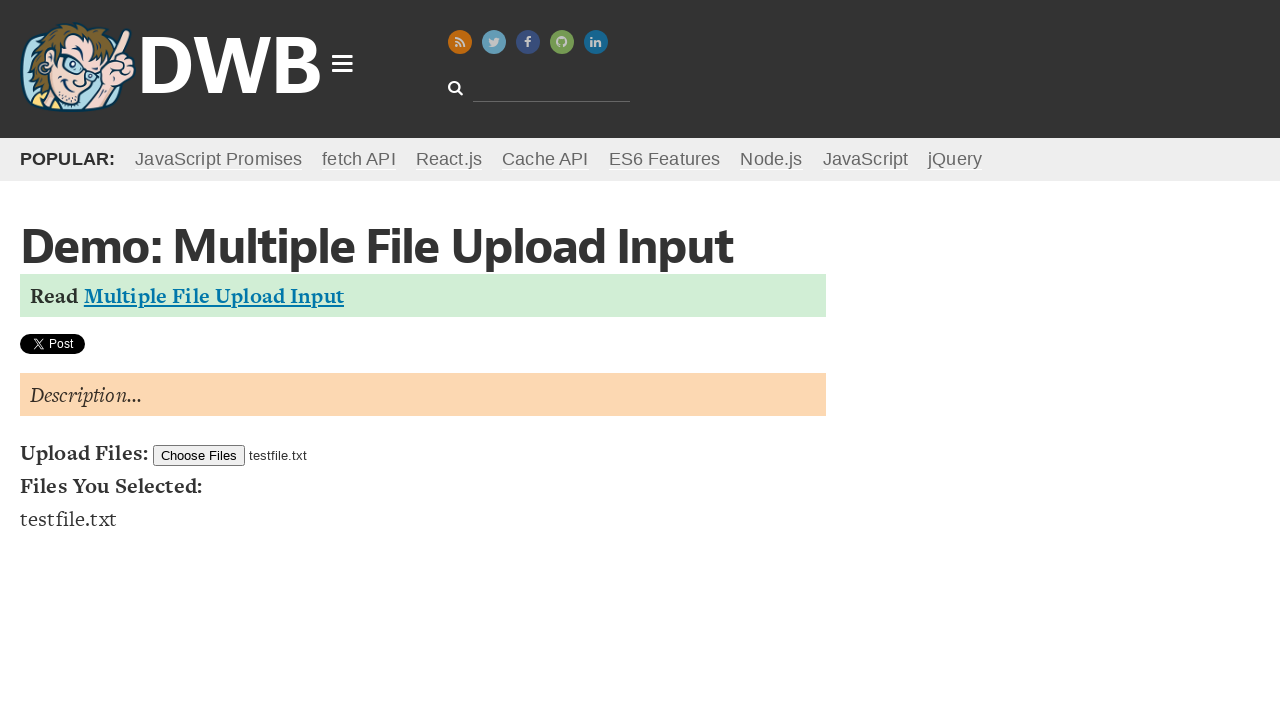

Waited for file upload to be processed
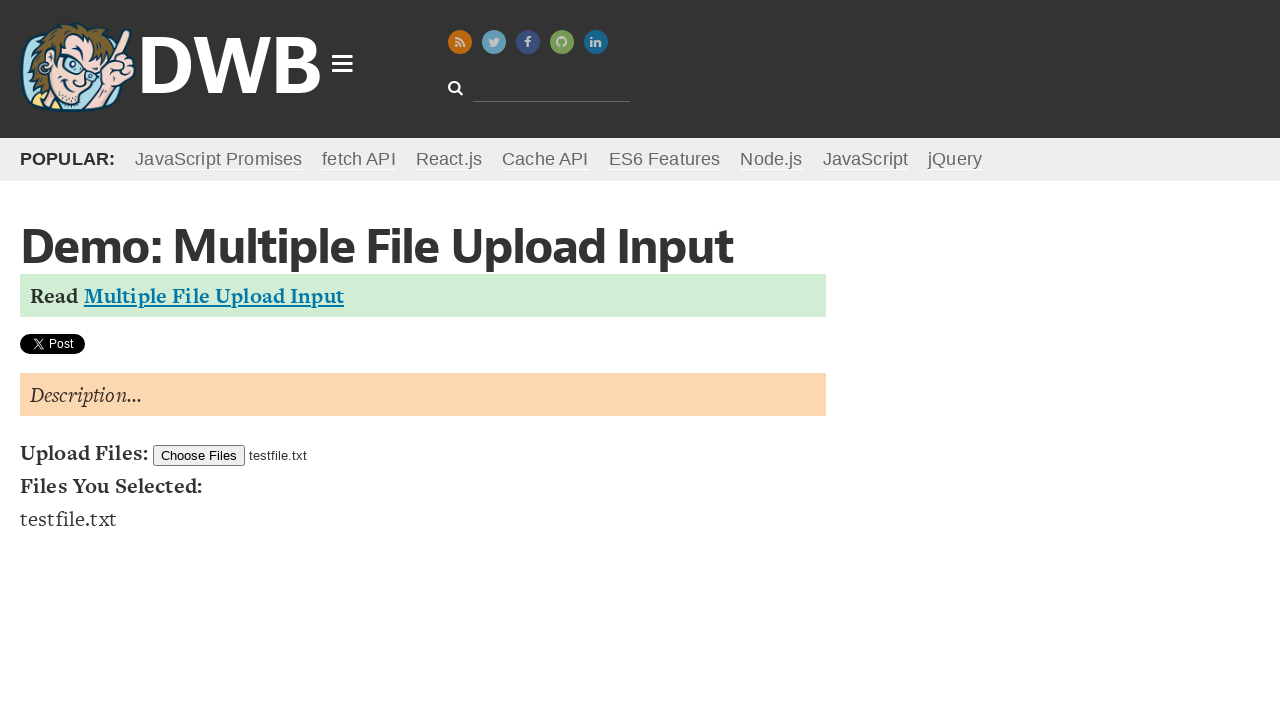

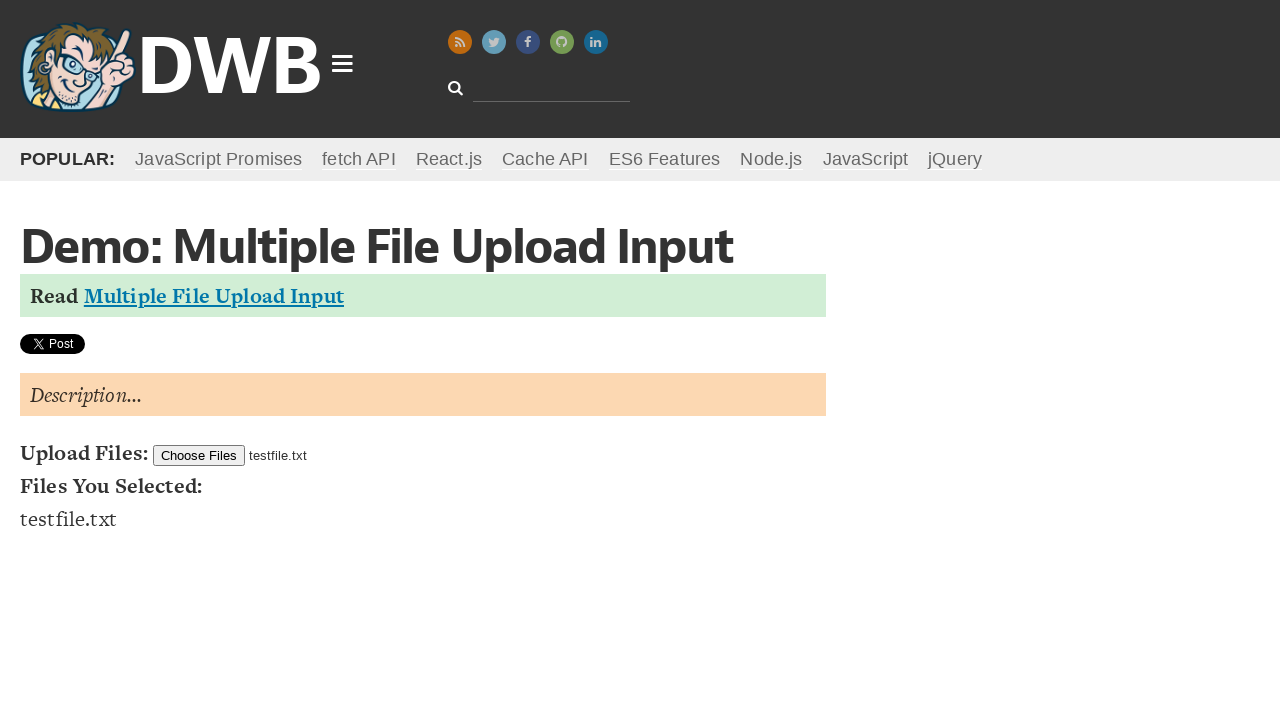